Opens the MinuteInbox mail page and verifies the URL is correct

Starting URL: https://www.minuteinbox.com/

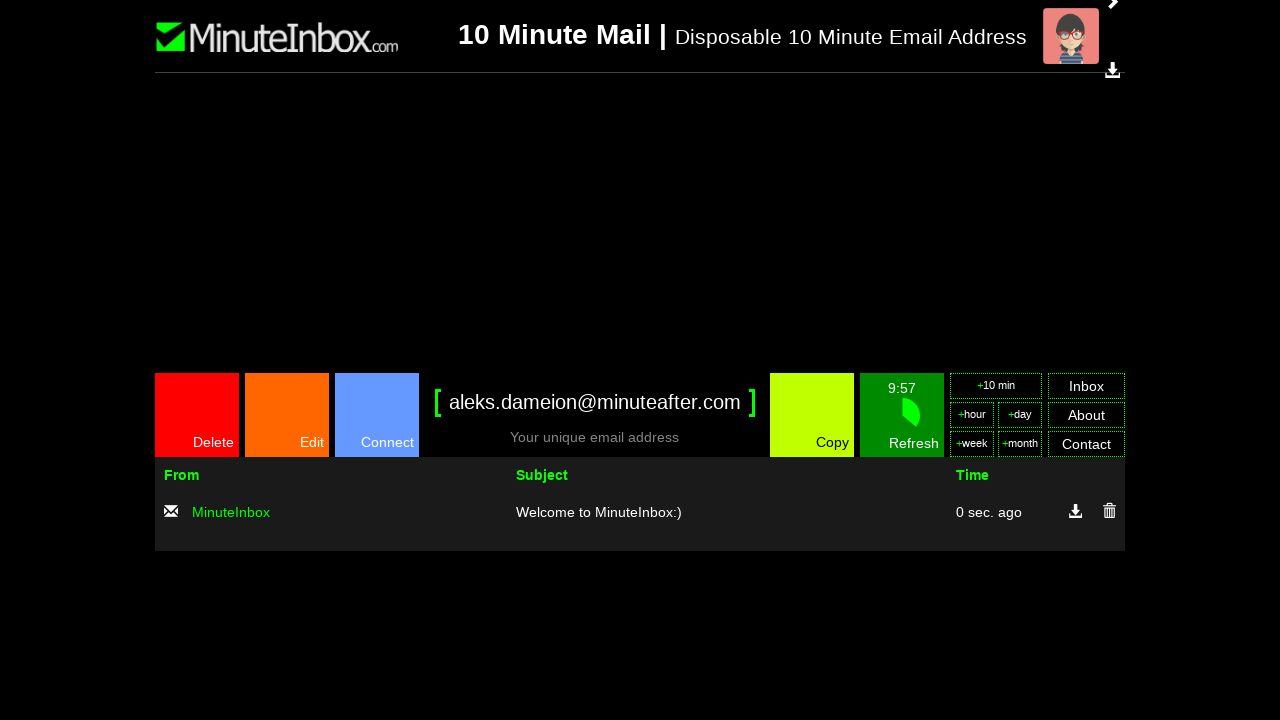

Verified URL is https://www.minuteinbox.com/
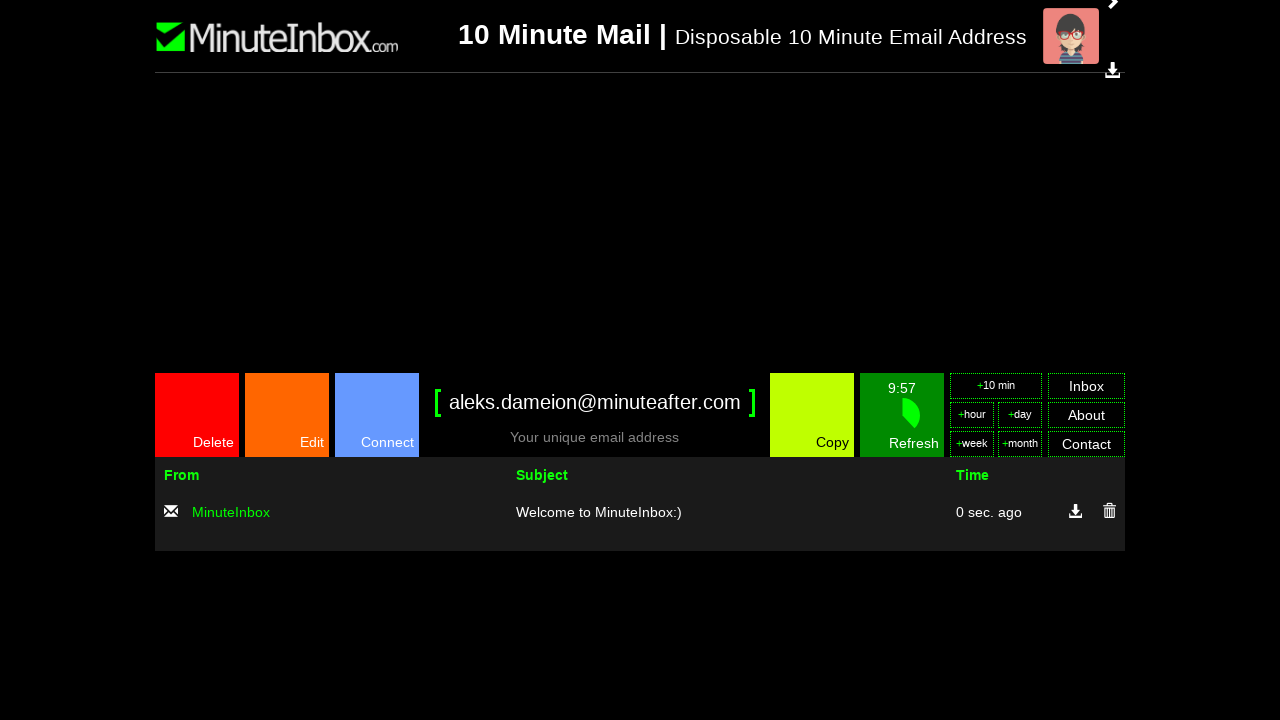

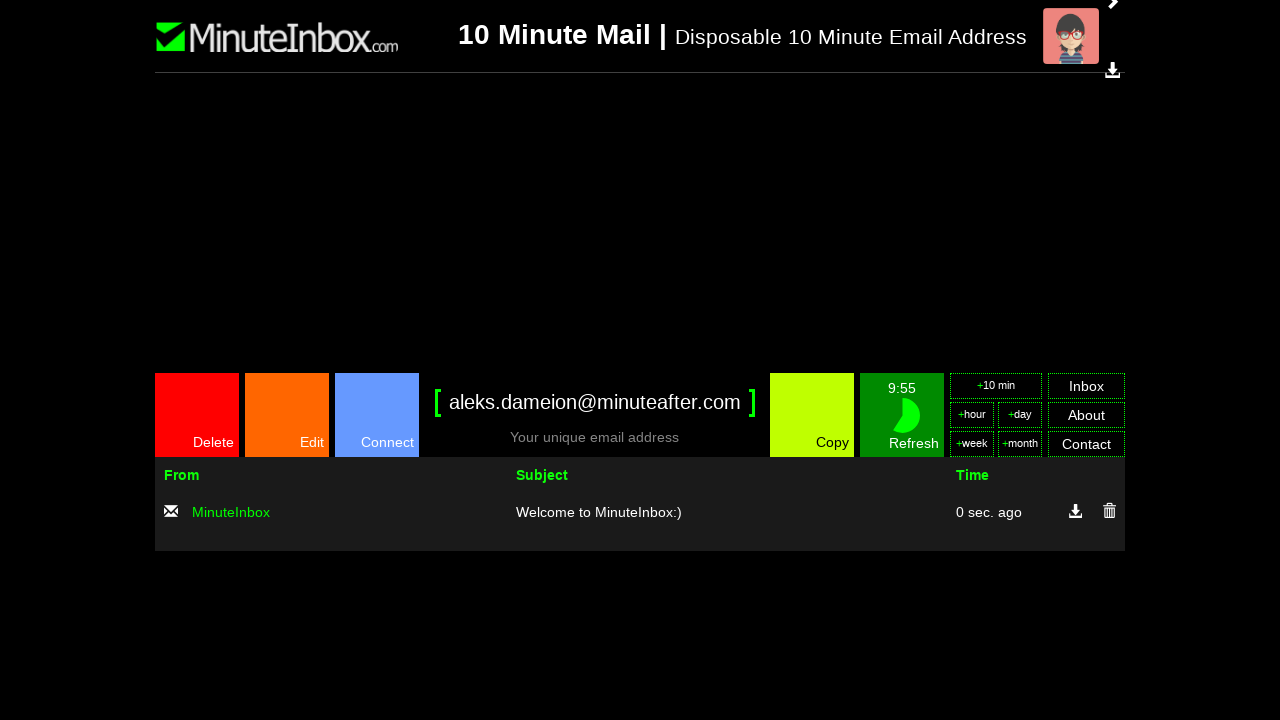